Tests page scrolling functionality by scrolling to the bottom of the page and then back to the top using JavaScript execution.

Starting URL: https://omayo.blogspot.com/

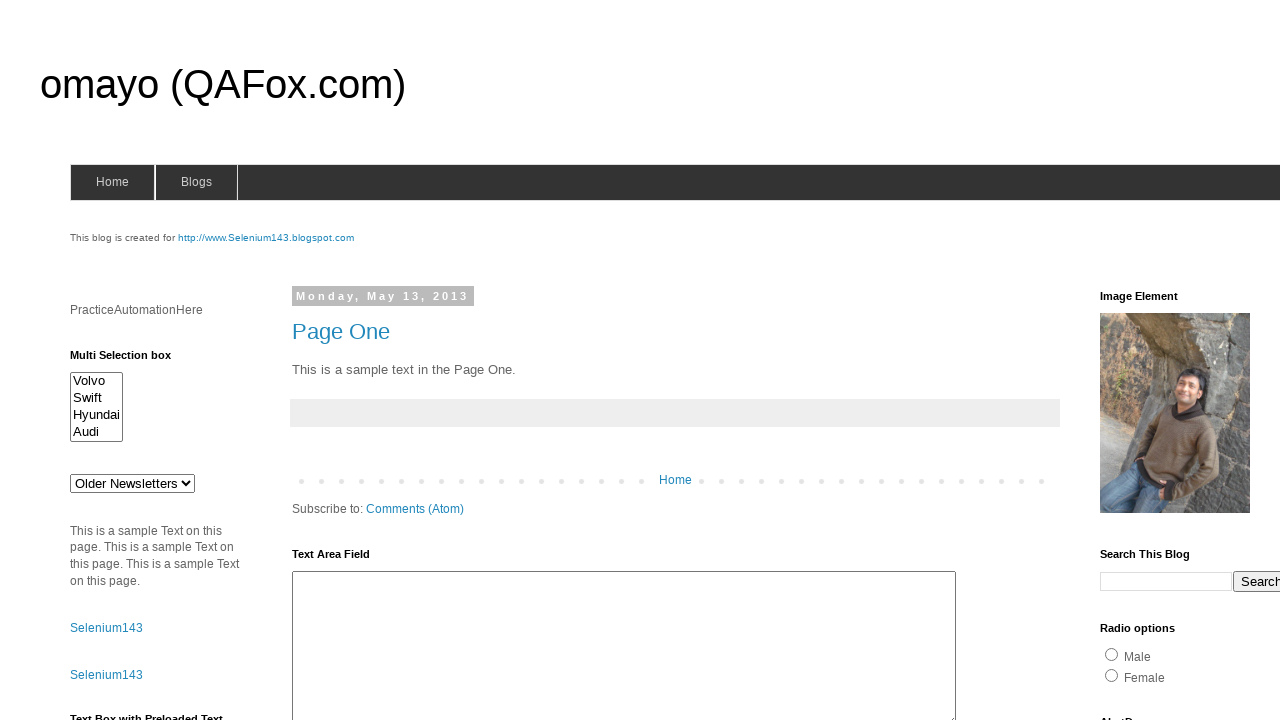

Navigated to https://omayo.blogspot.com/
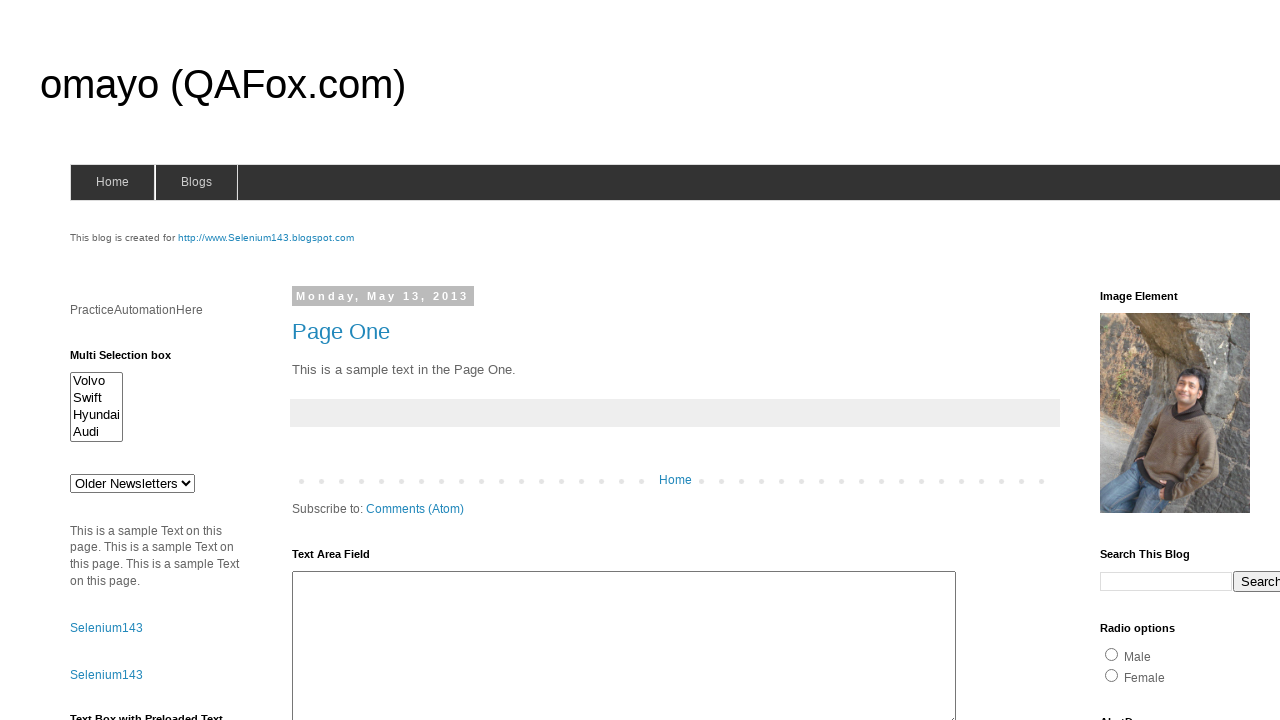

Scrolled to the bottom of the page
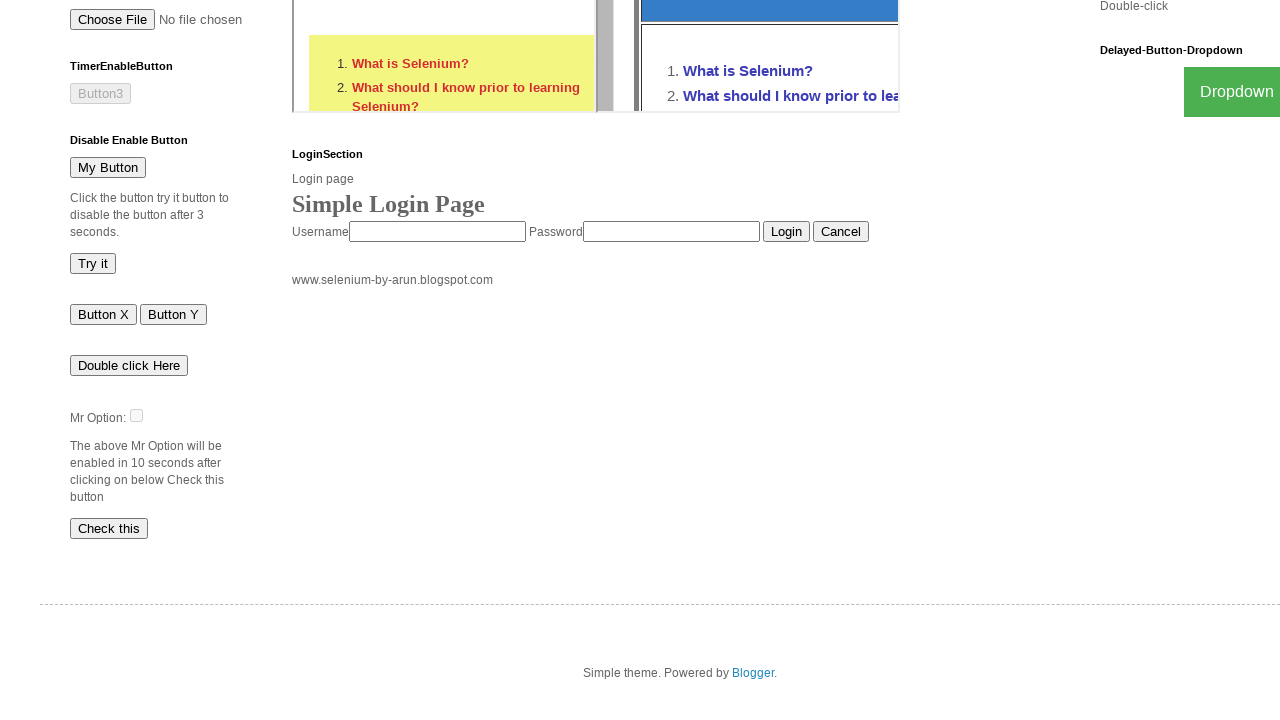

Waited 1 second to observe bottom scroll position
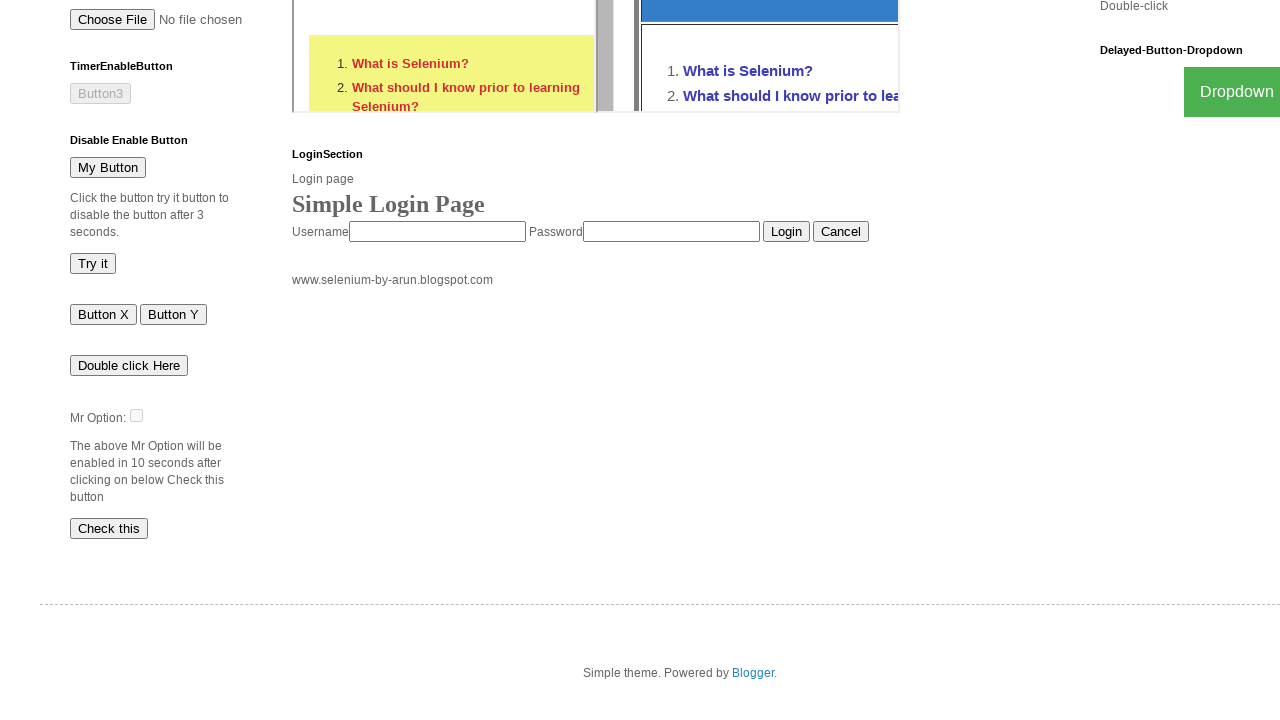

Scrolled back to the top of the page
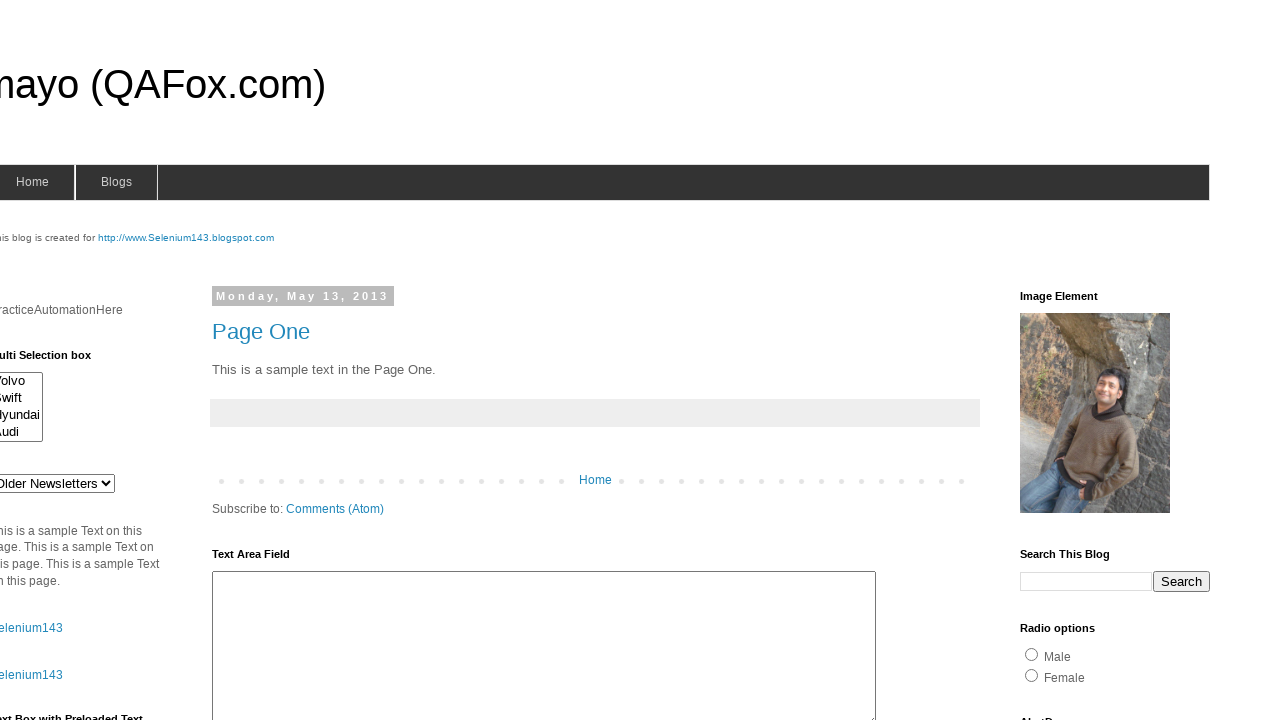

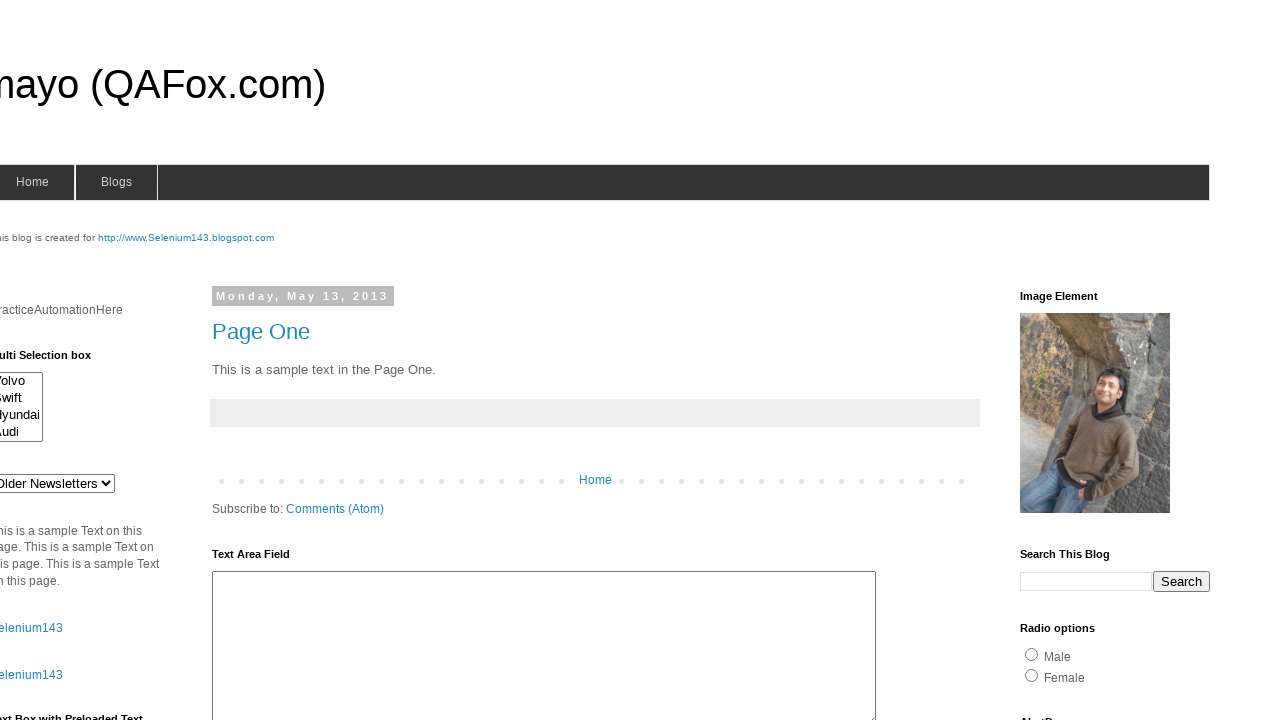